Navigates to Korea Meteorological Administration website, selects location and date range parameters, searches for rainfall data, and initiates an Excel download

Starting URL: https://data.kma.go.kr/stcs/grnd/grndRnList.do?pgmNo=69

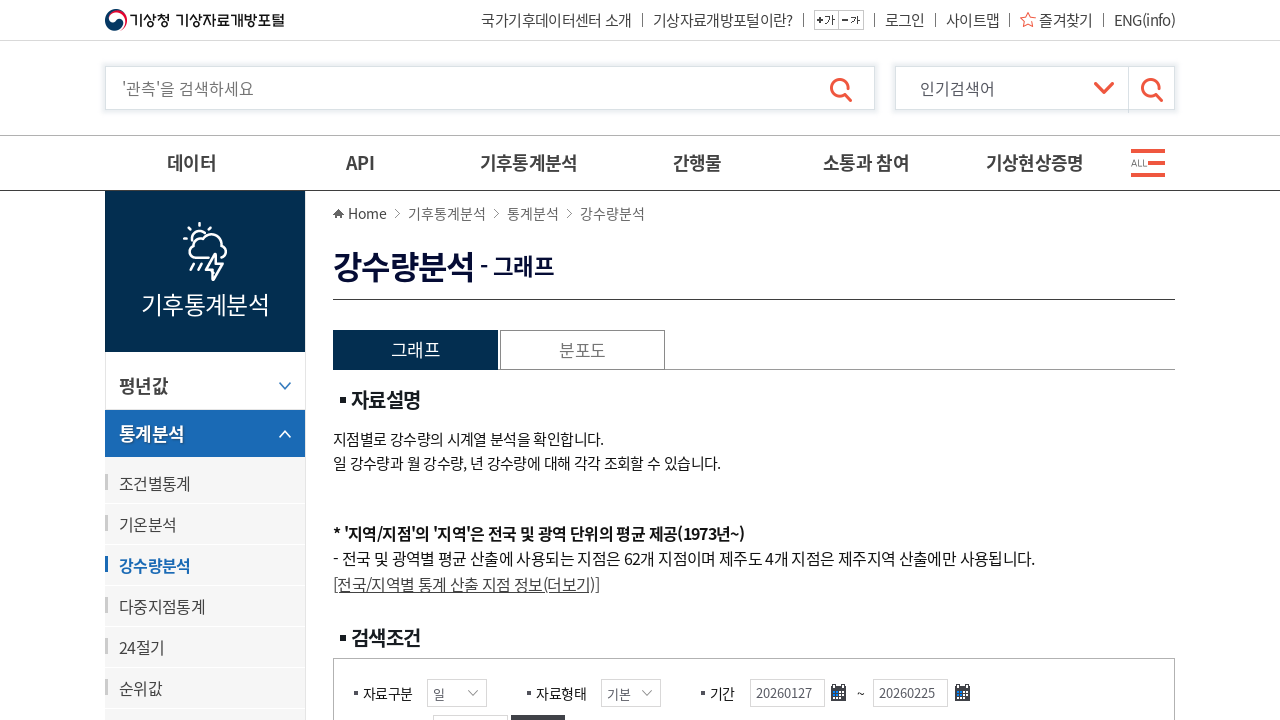

Selected monthly data separation option on #dataFormCd
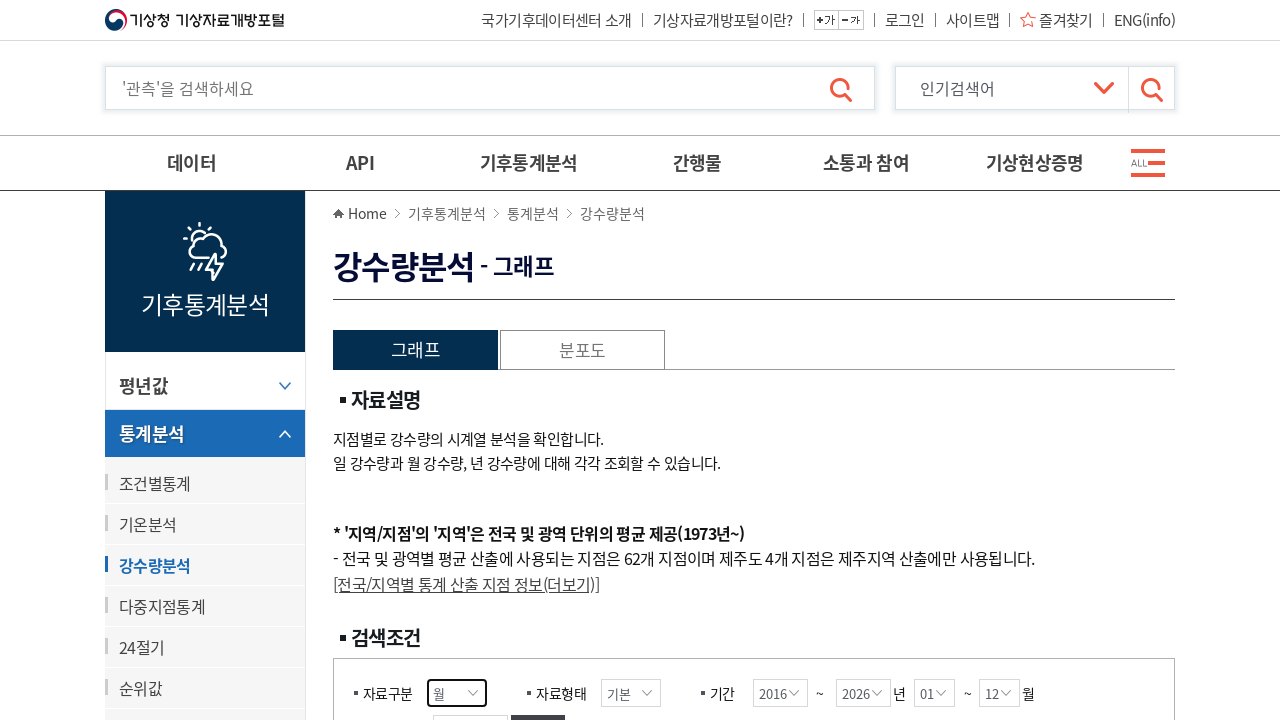

Clicked location selector to open location picker at (470, 706) on #txtStnNm
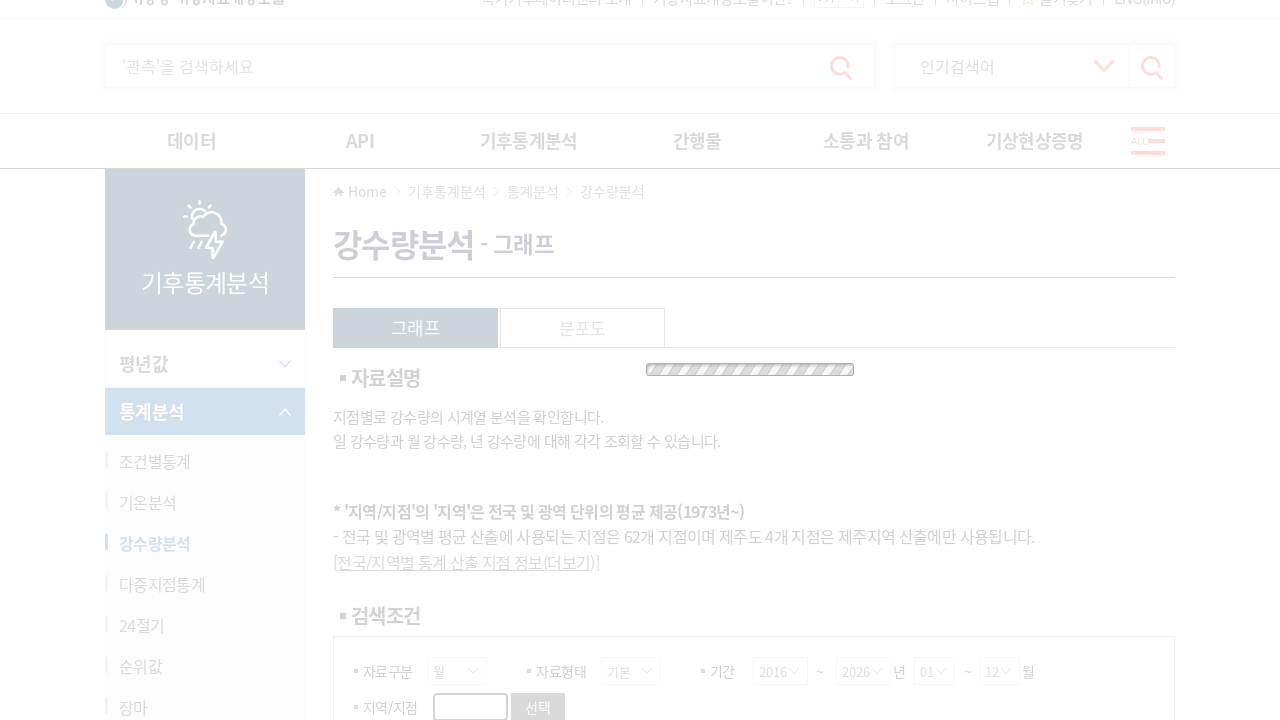

Expanded Seoul location node in tree at (366, 25) on #ztree_14_switch
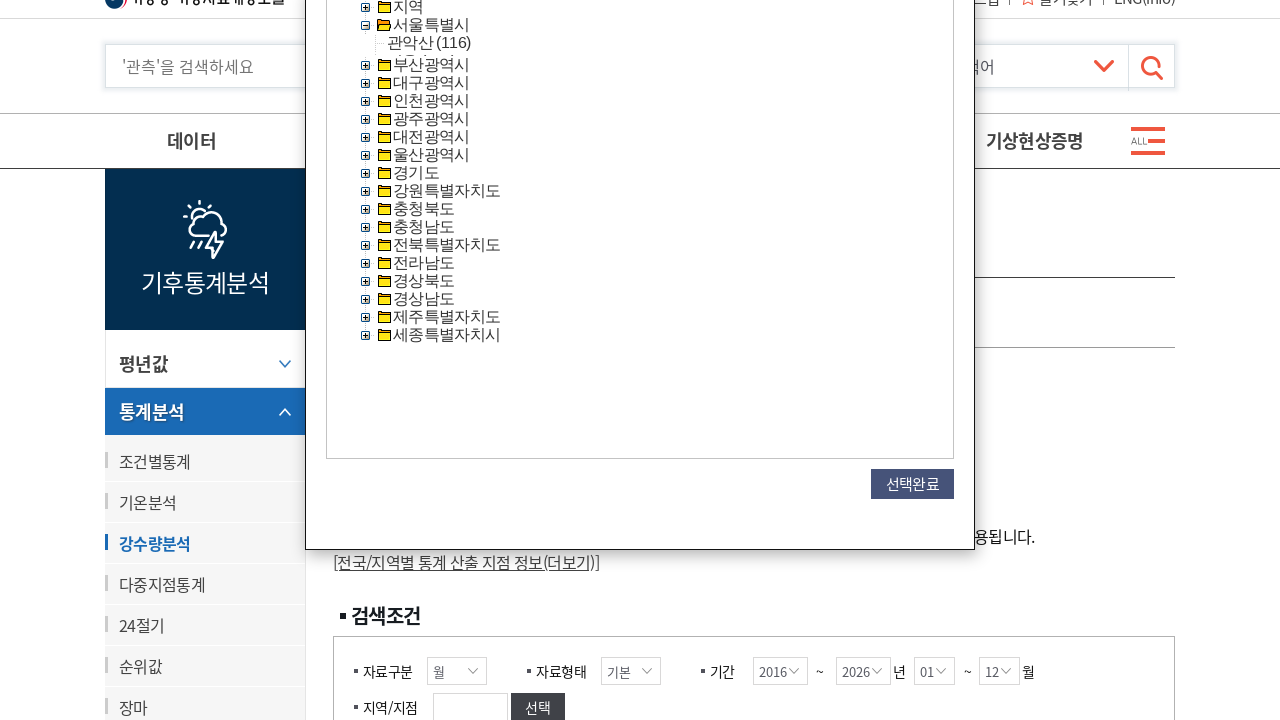

Selected Seoul (108) as the location at (421, 62) on text=서울 (108)
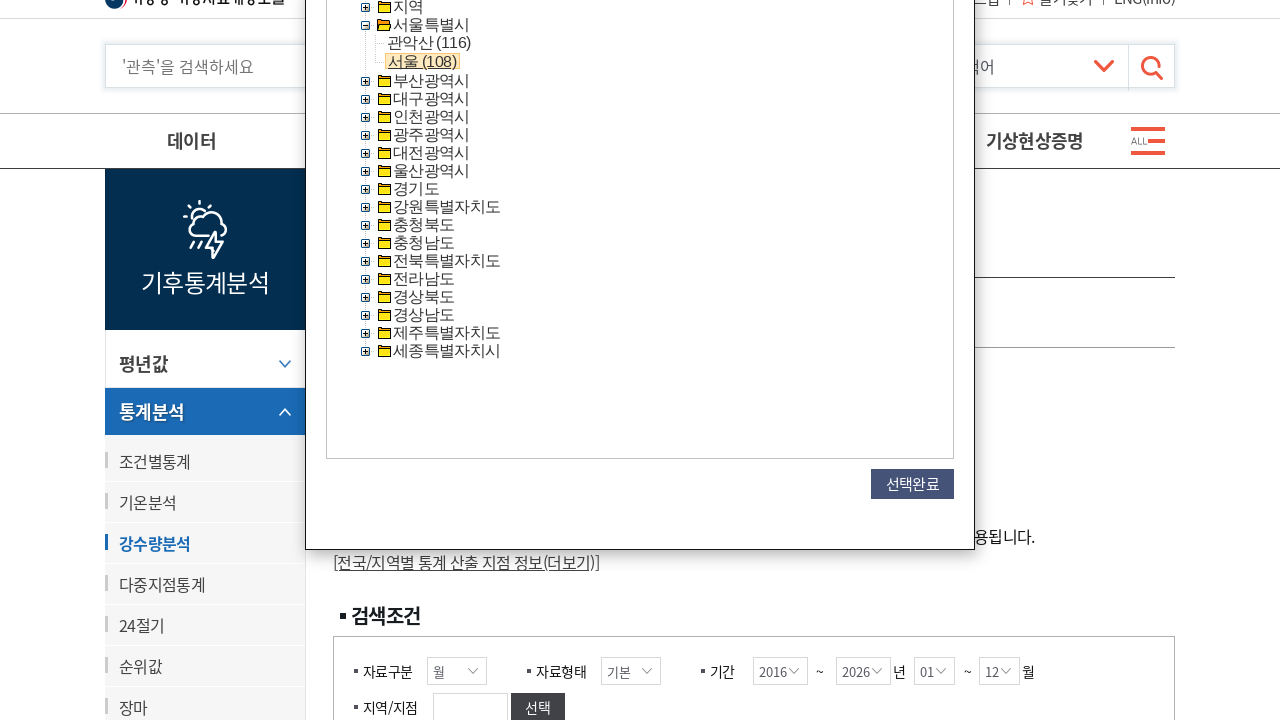

Clicked location selection completion button at (912, 484) on text=선택완료
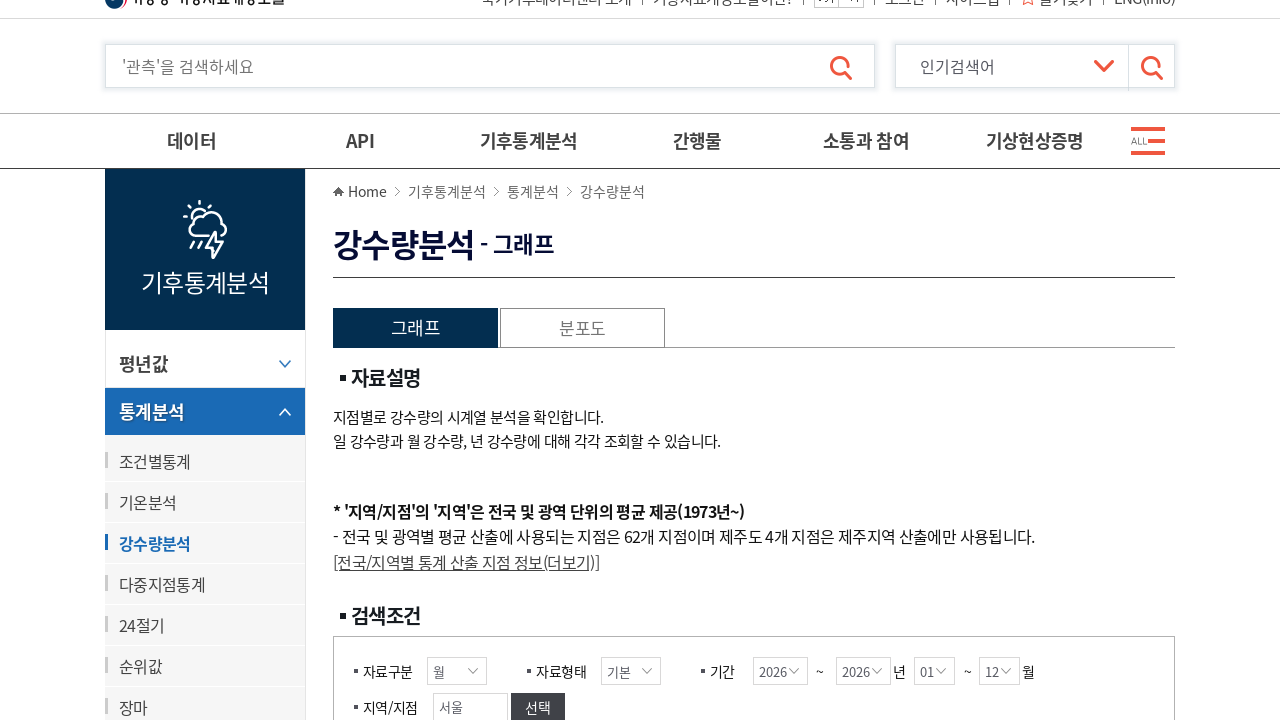

Set start year to 1993 on #startYear
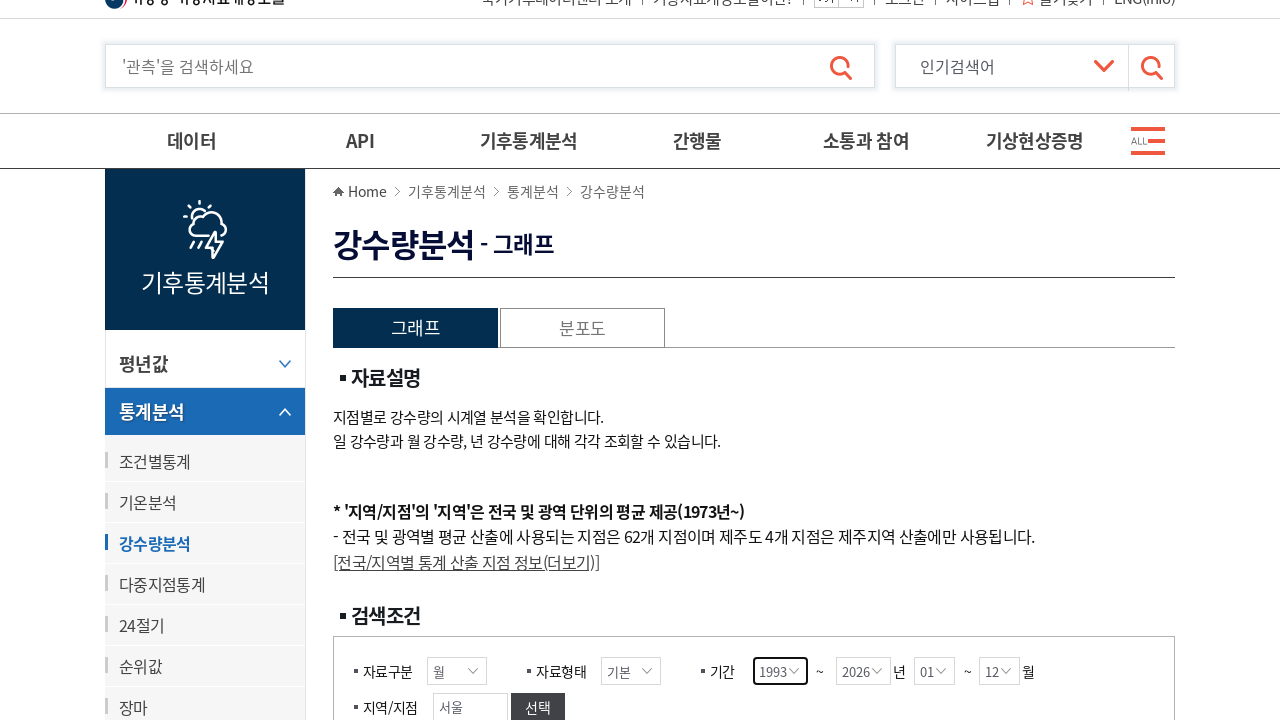

Set end year to 2023 on #endYear
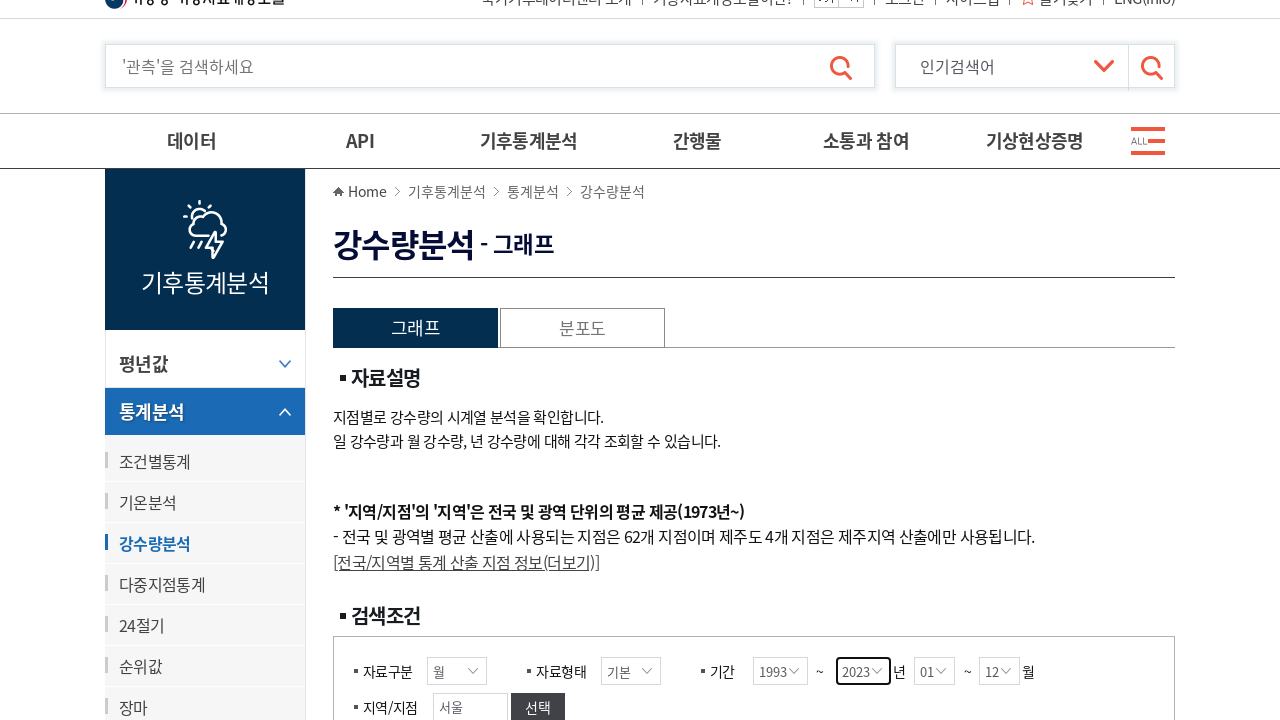

Clicked search button to query rainfall data at (754, 361) on .wrap_btn
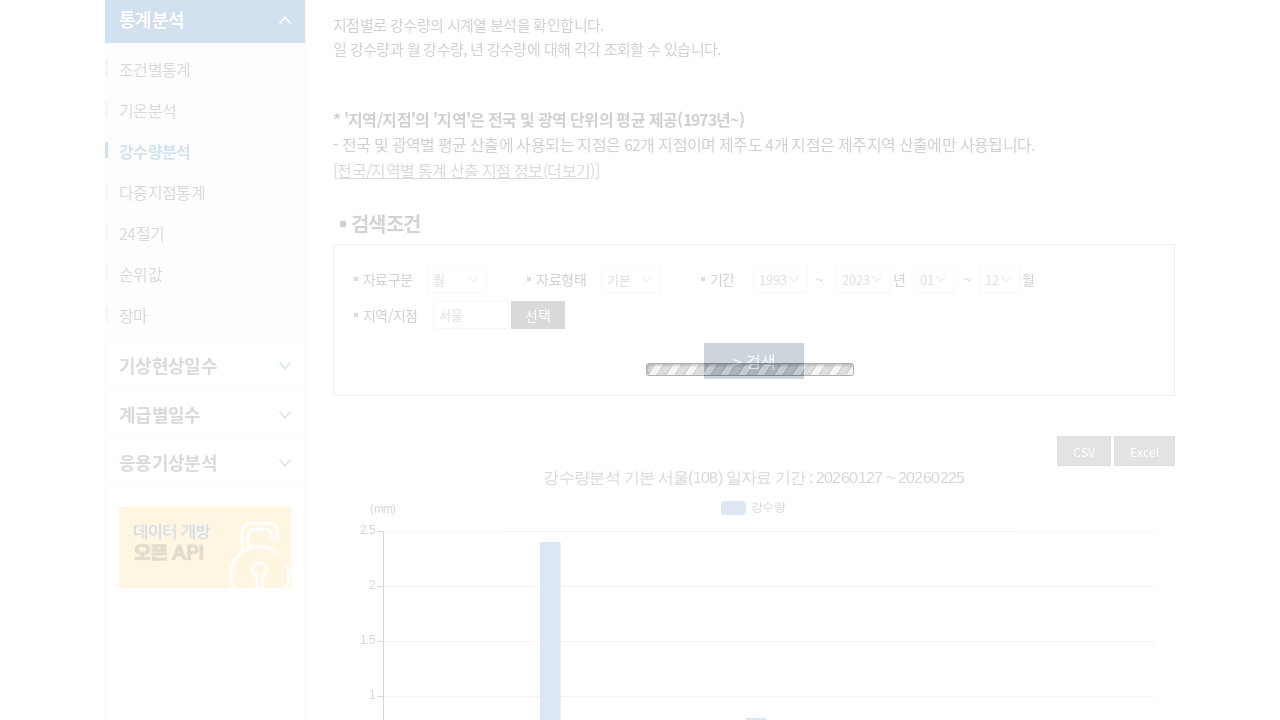

Waited for search results to load
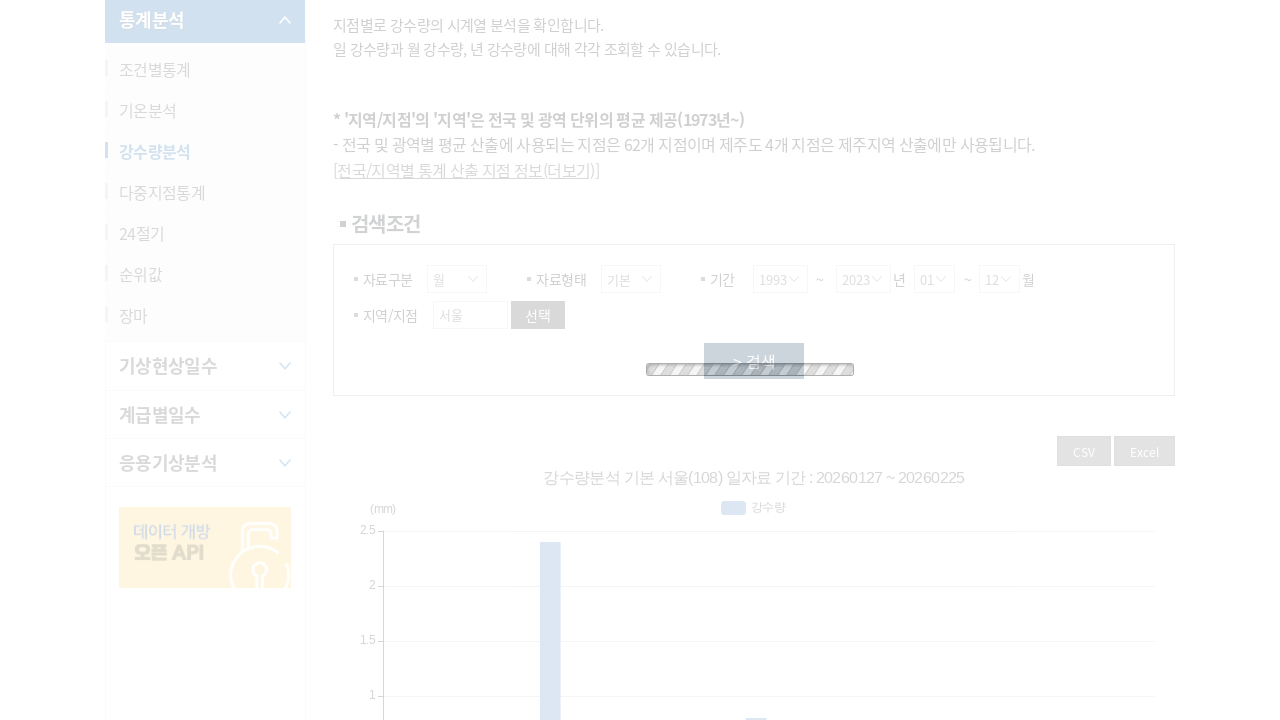

Clicked Excel download button to export rainfall data at (1144, 705) on text=Excel
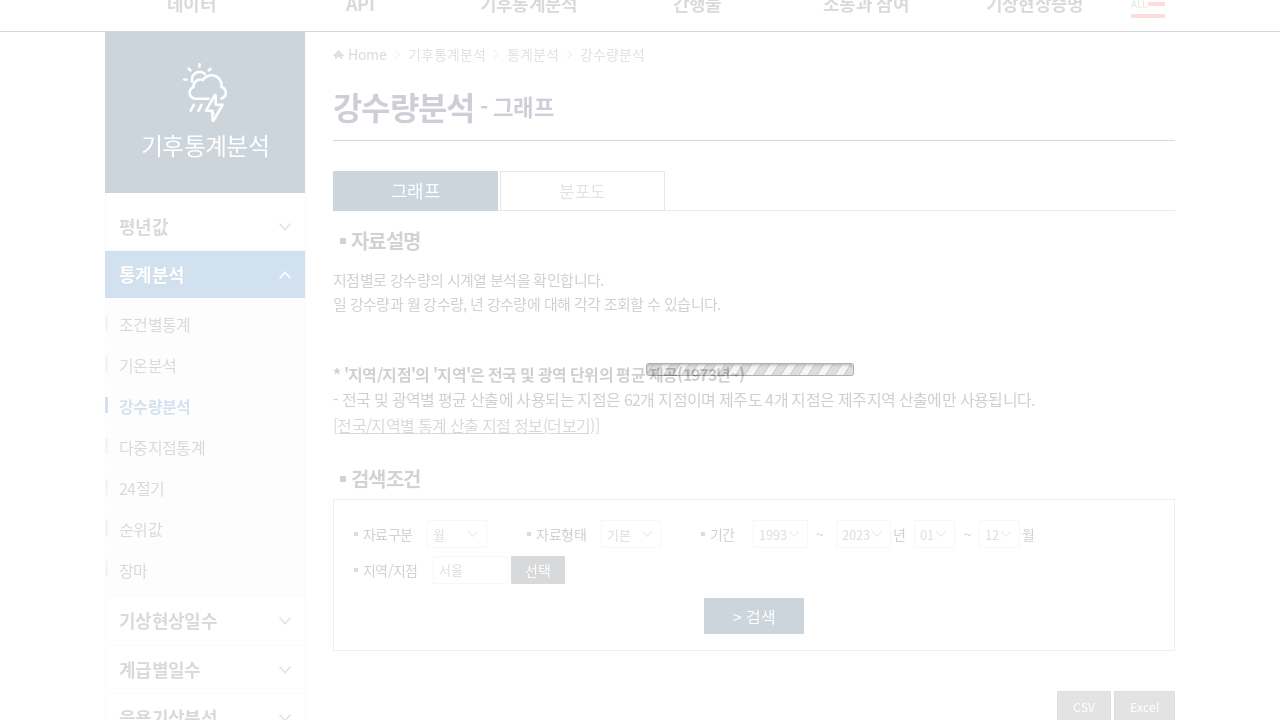

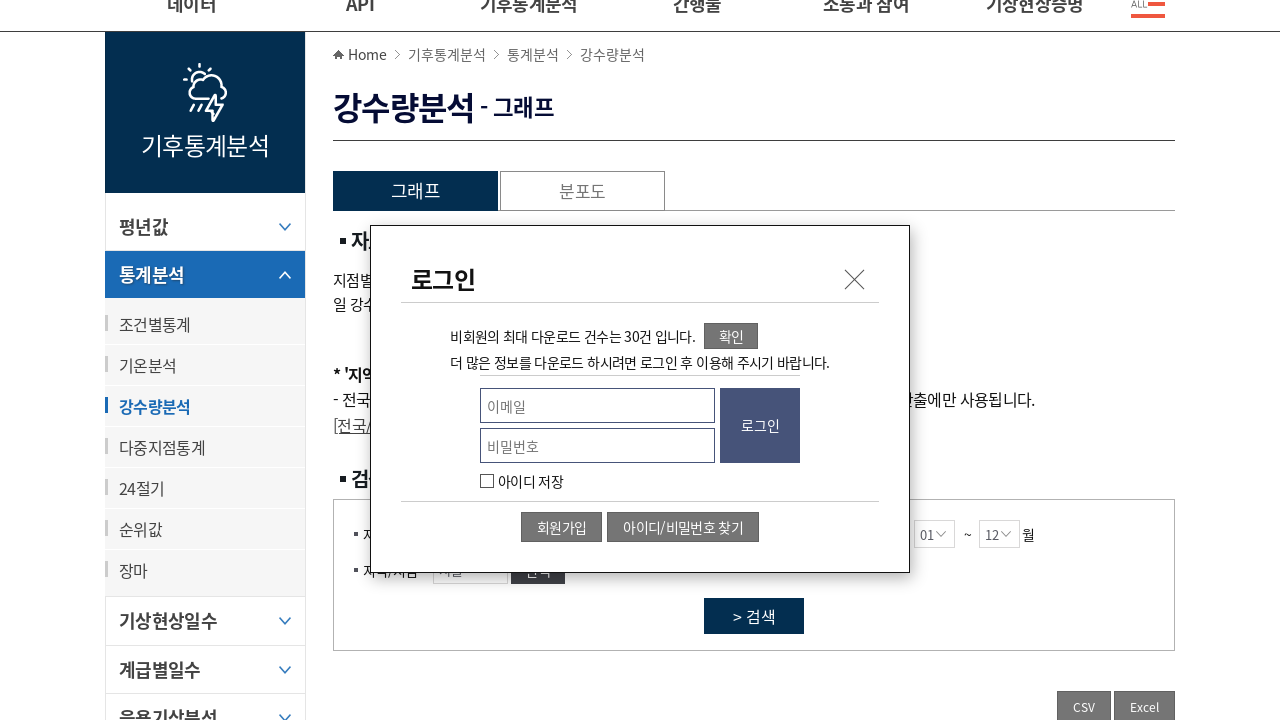